Tests a wait functionality by clicking a button that becomes clickable after a delay and verifying the success message

Starting URL: http://suninjuly.github.io/wait2.html

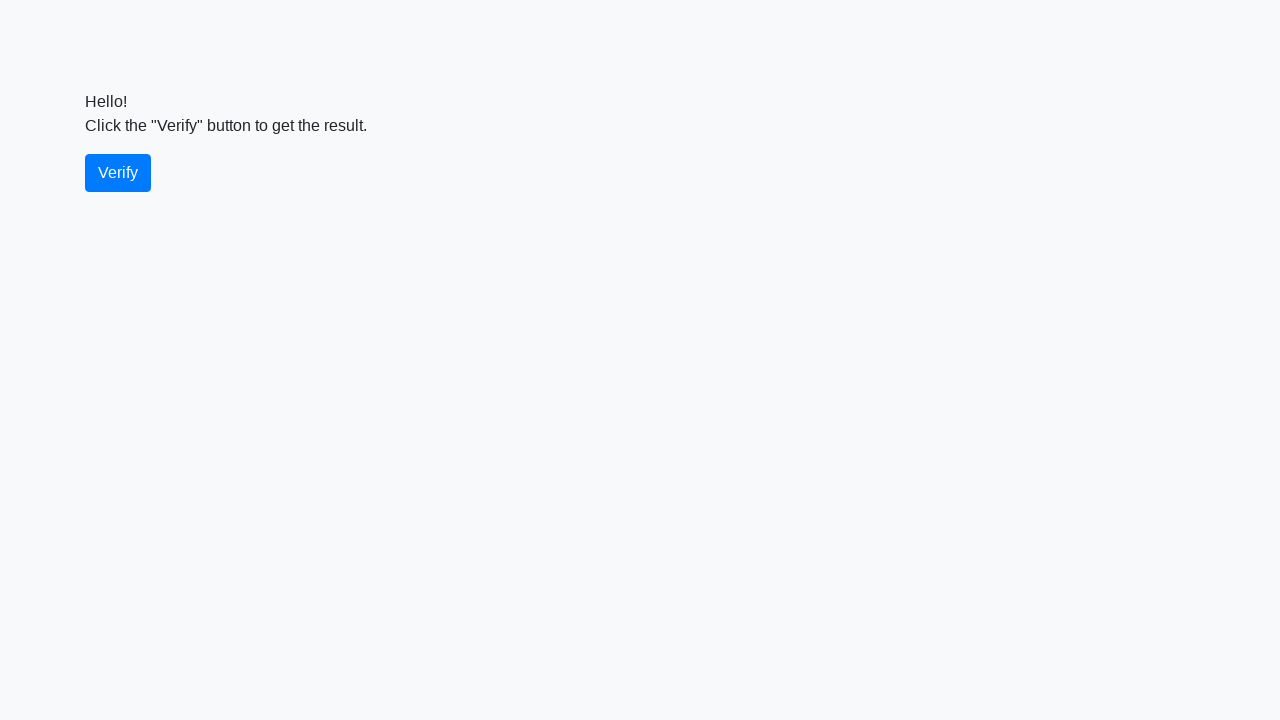

Clicked the verify button at (118, 173) on #verify
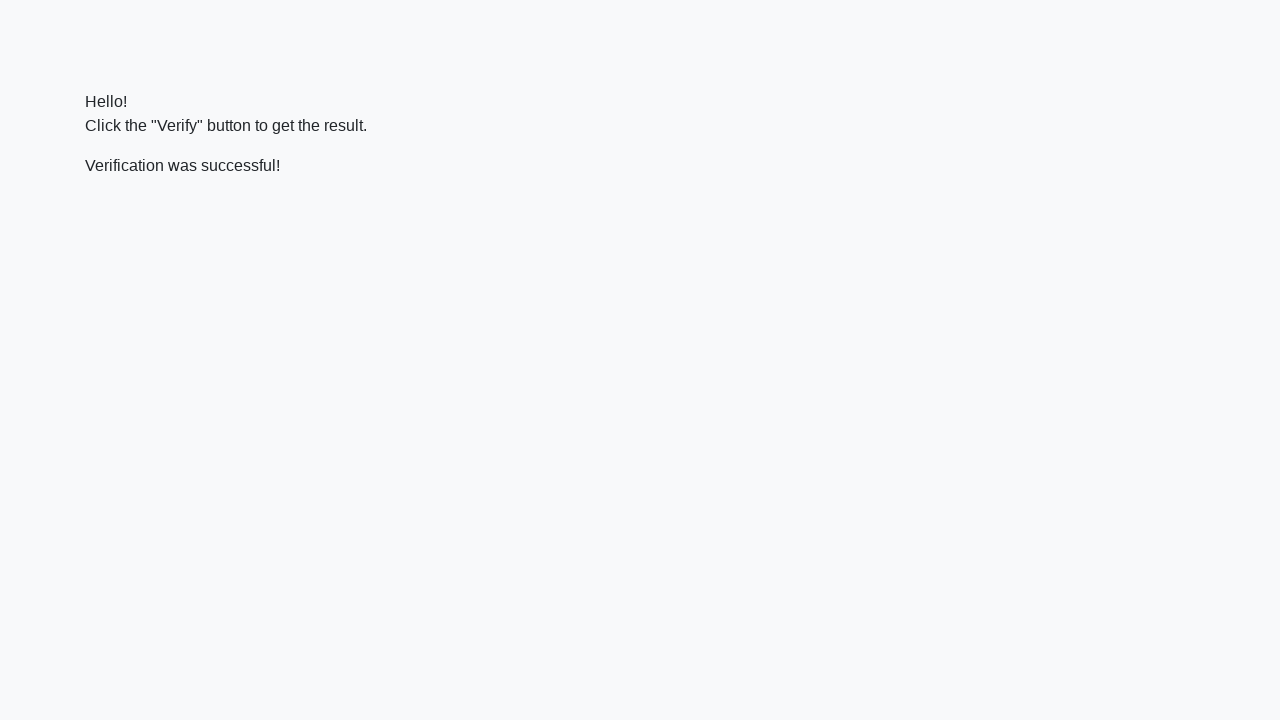

Verification message appeared on page
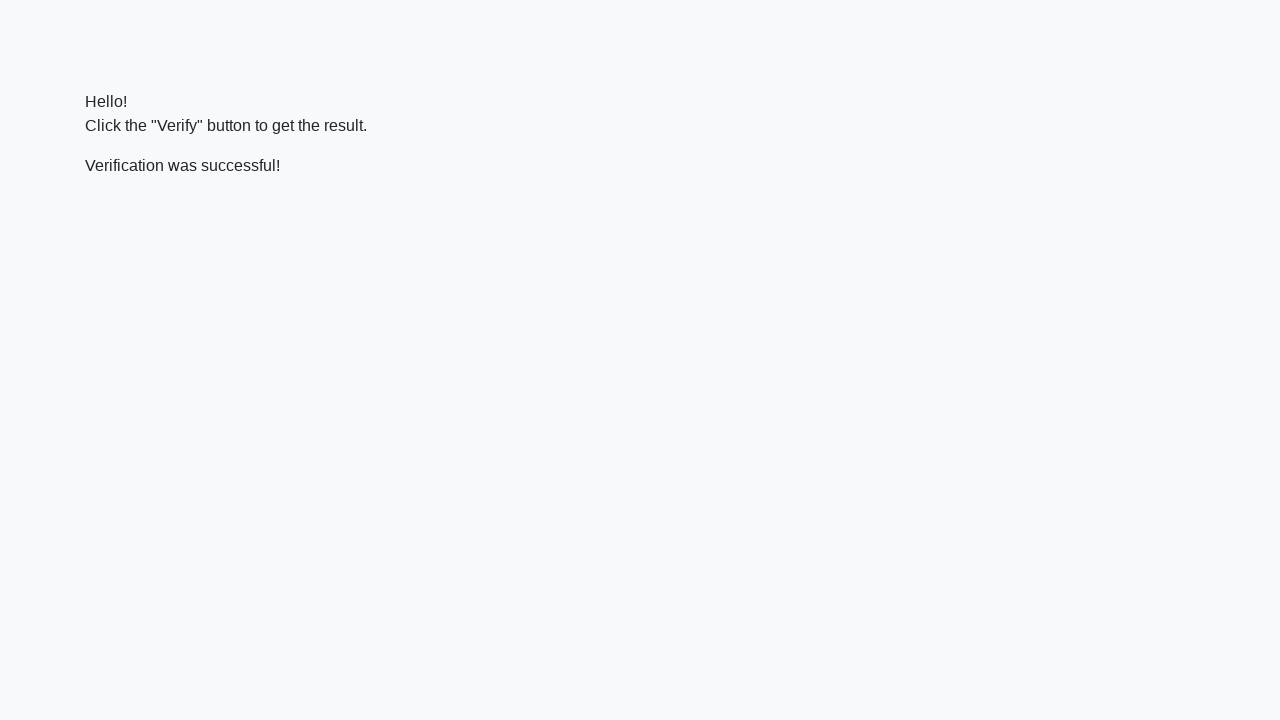

Located the verification message element
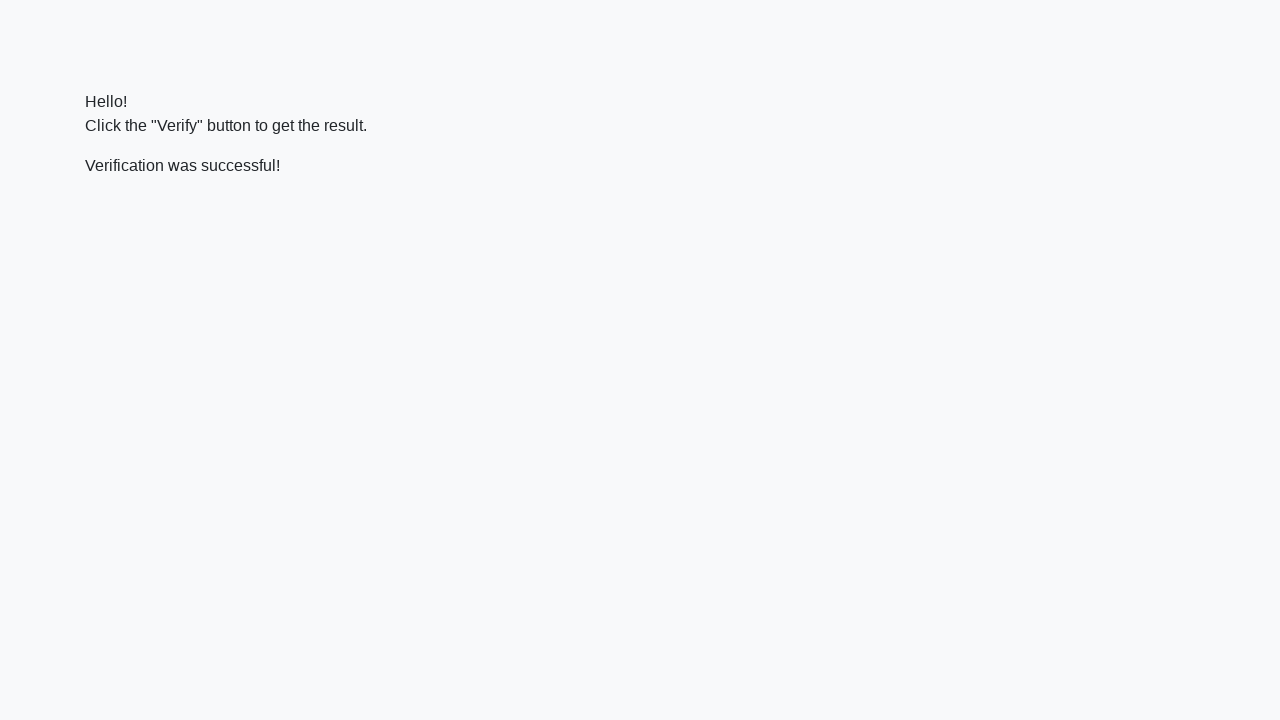

Verified that success message contains 'successful'
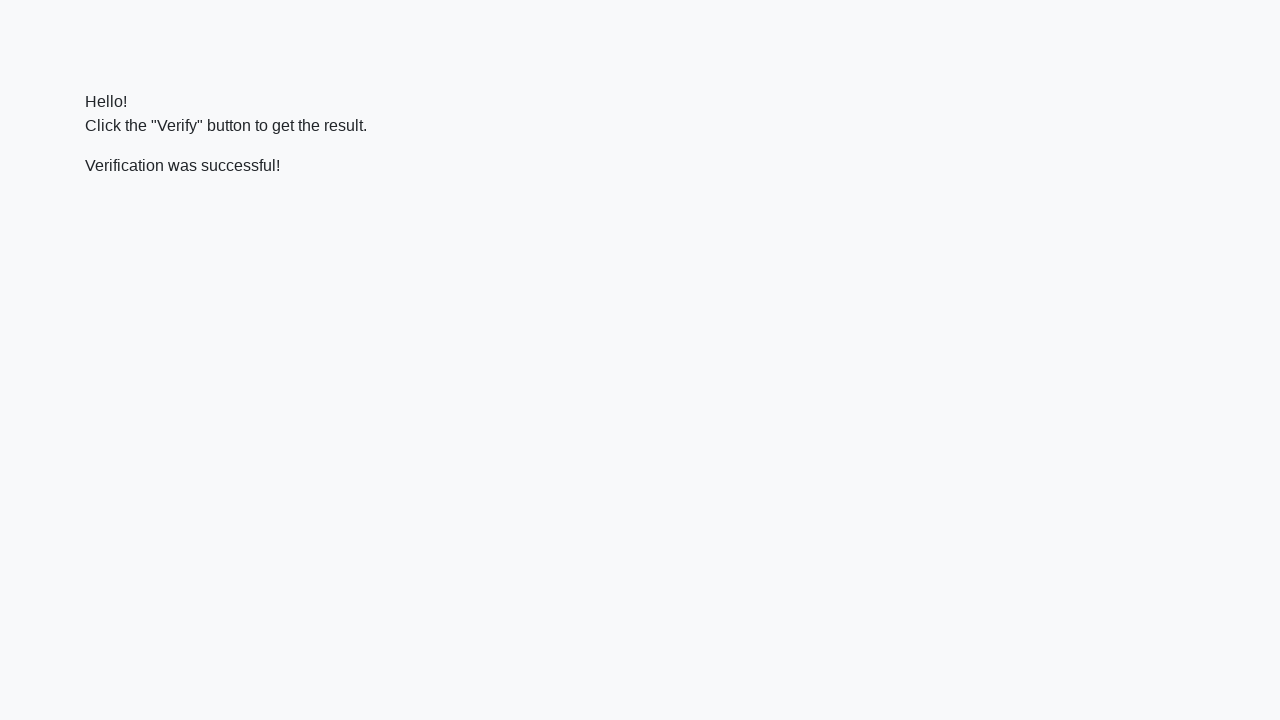

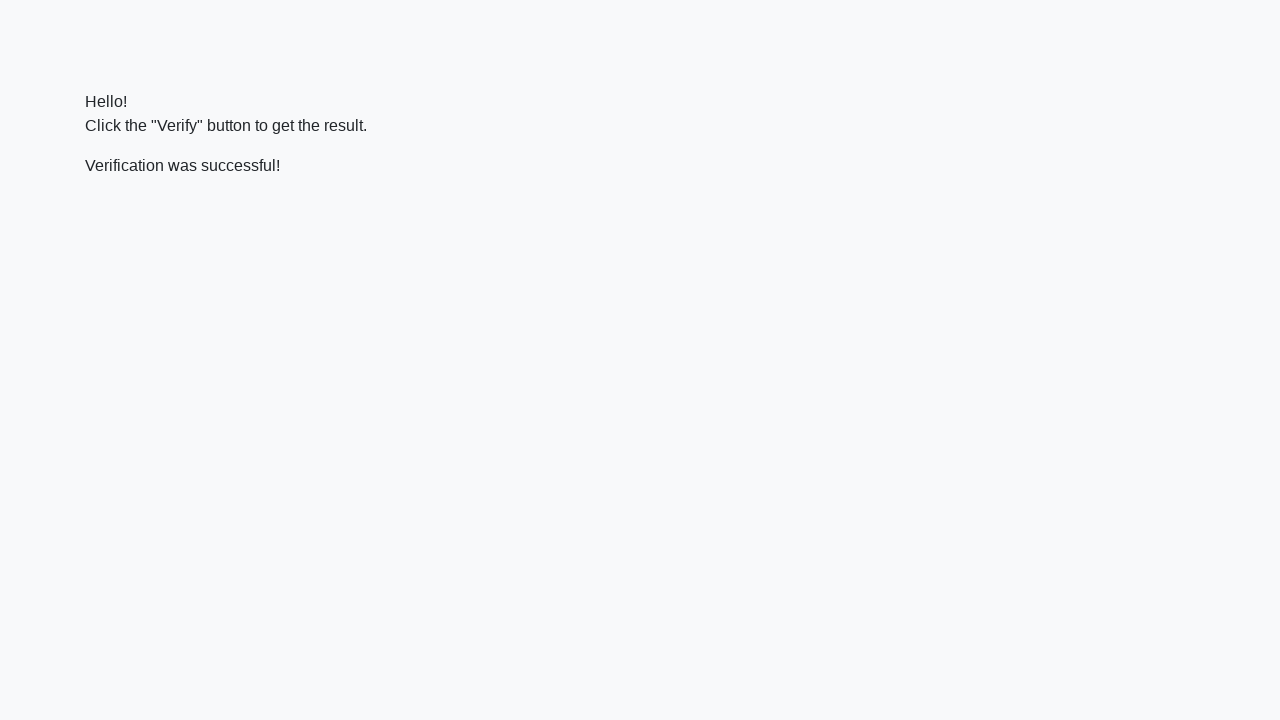